Tests window handling functionality by clicking a link that opens a new window, switching between windows, and verifying content in both windows

Starting URL: https://the-internet.herokuapp.com/windows

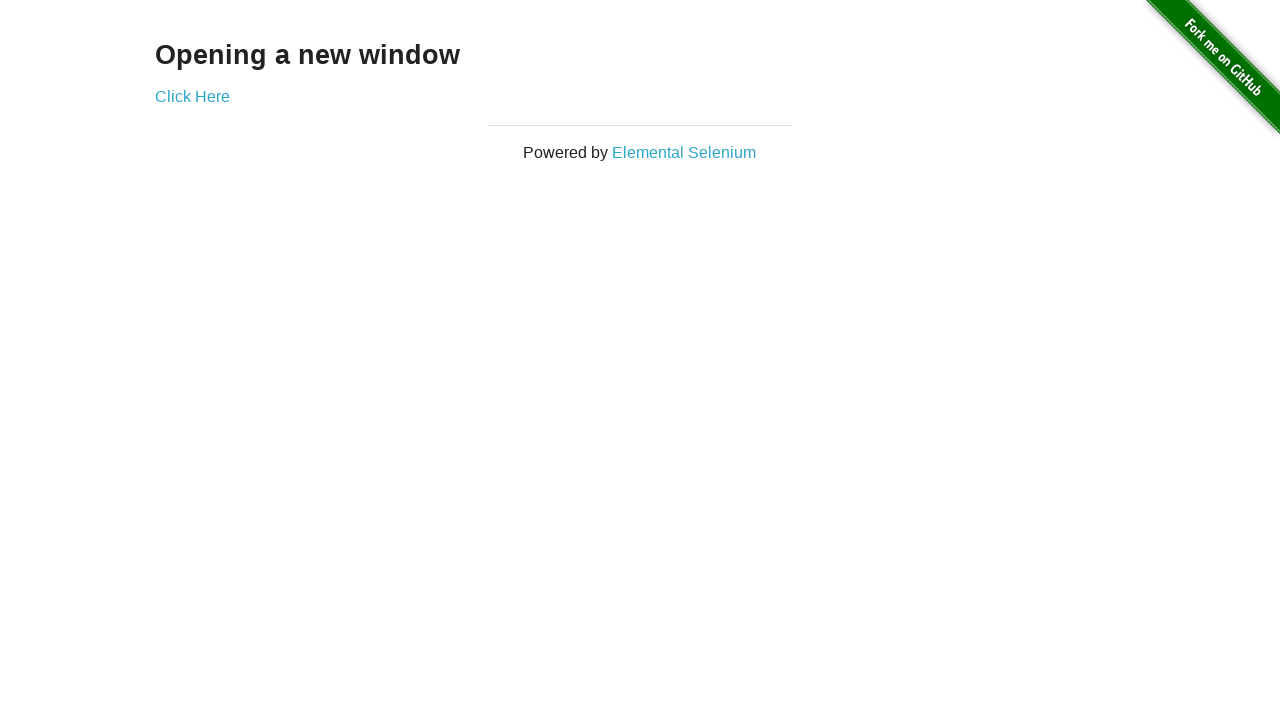

Verified h3 heading is visible on windows page
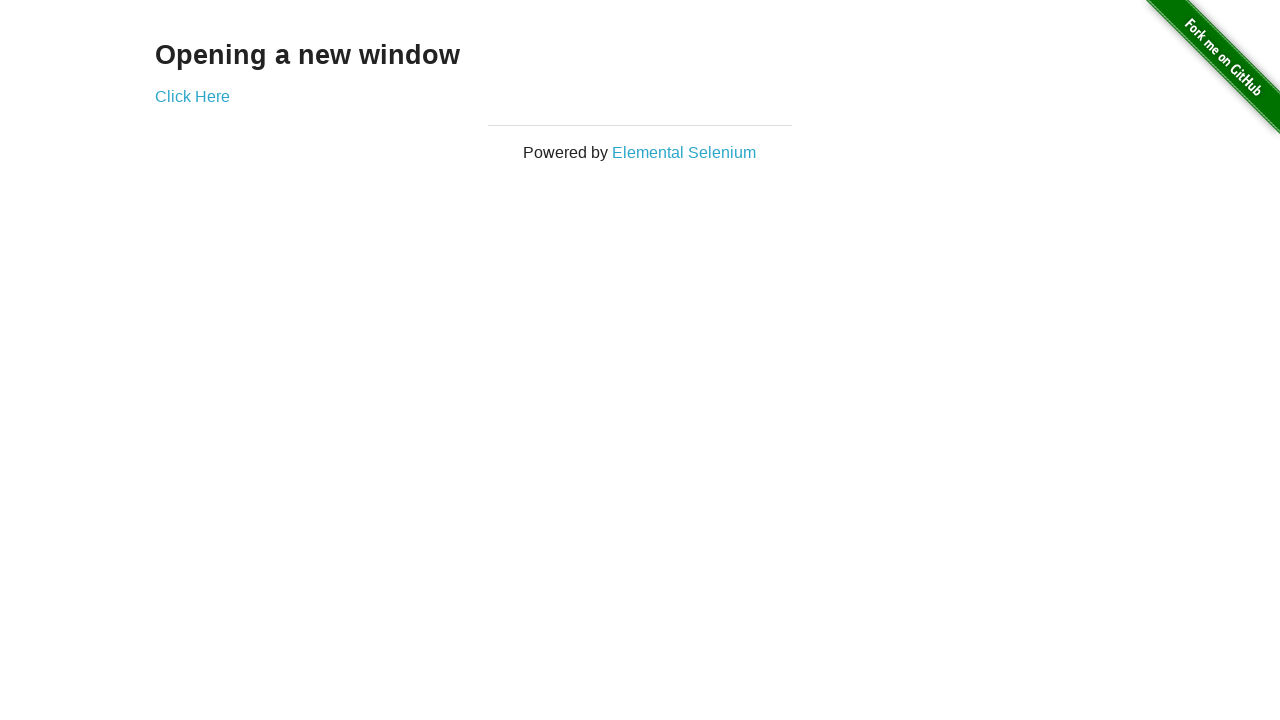

Verified page title is 'The Internet'
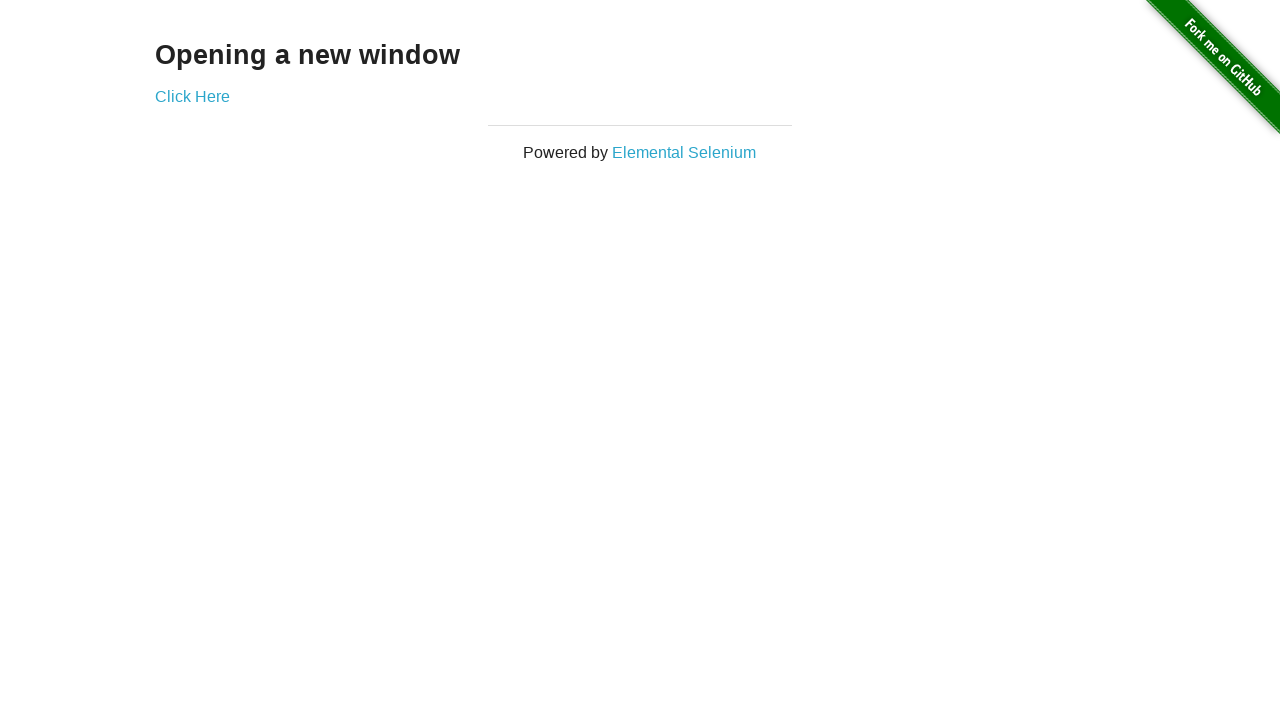

Clicked 'Click Here' button and new window opened at (192, 96) on text=Click Here
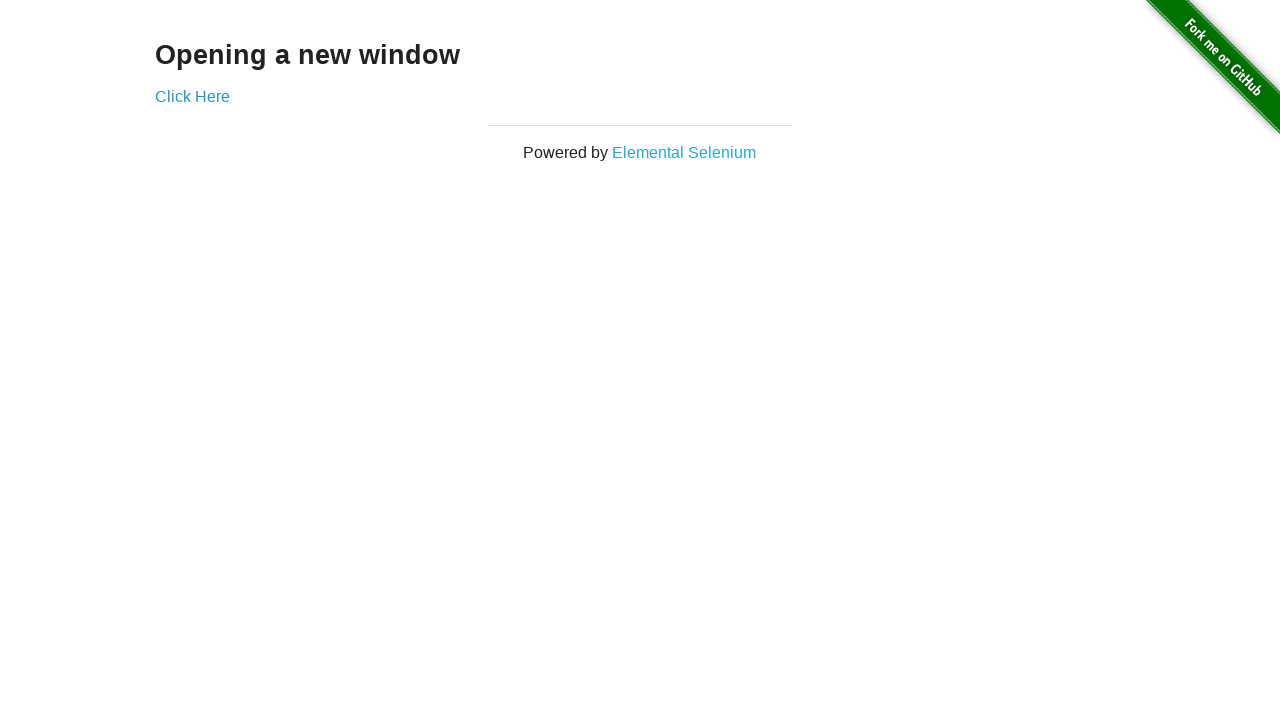

Verified new window title is 'New Window'
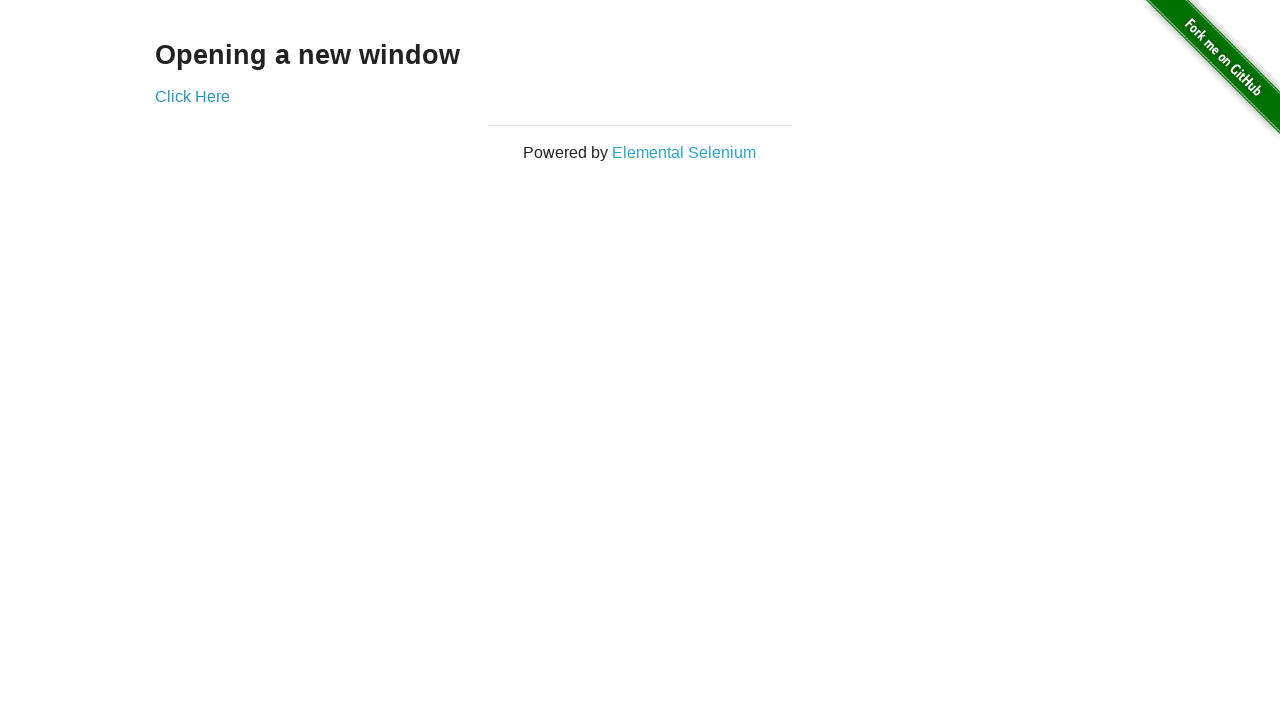

Retrieved heading text from new window: 'New Window'
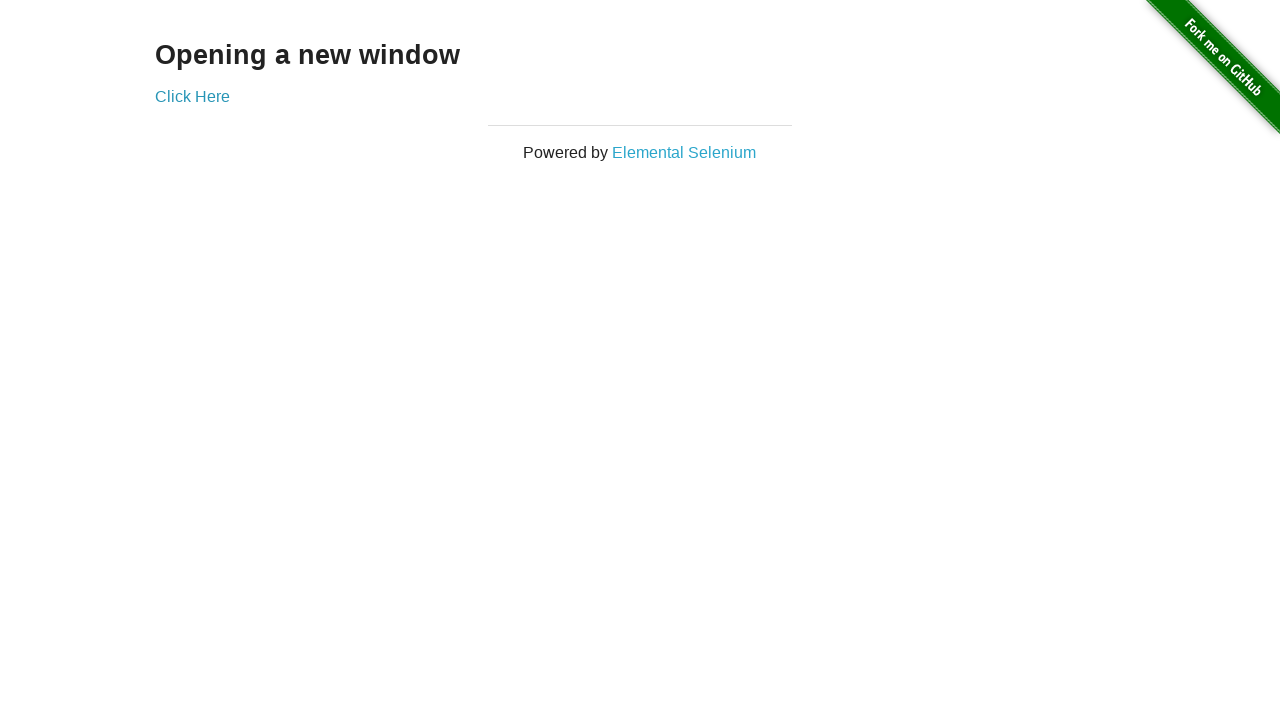

Switched back to original window
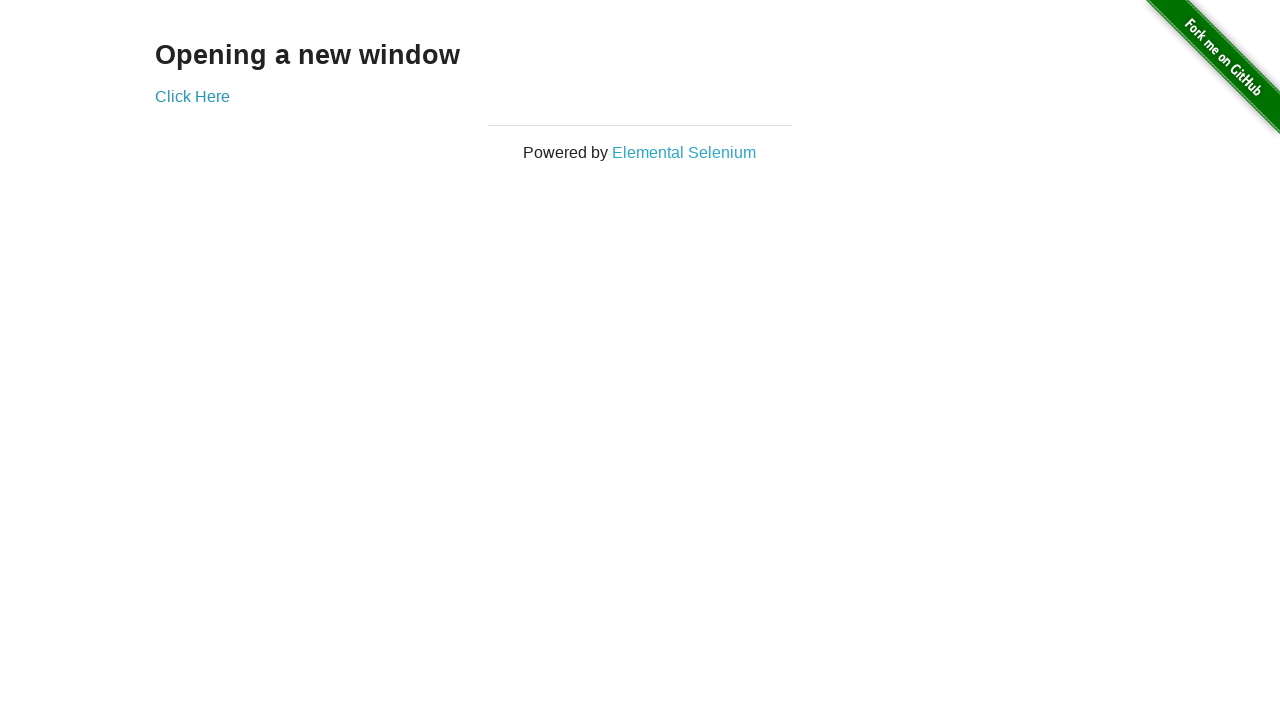

Verified original window title is still 'The Internet'
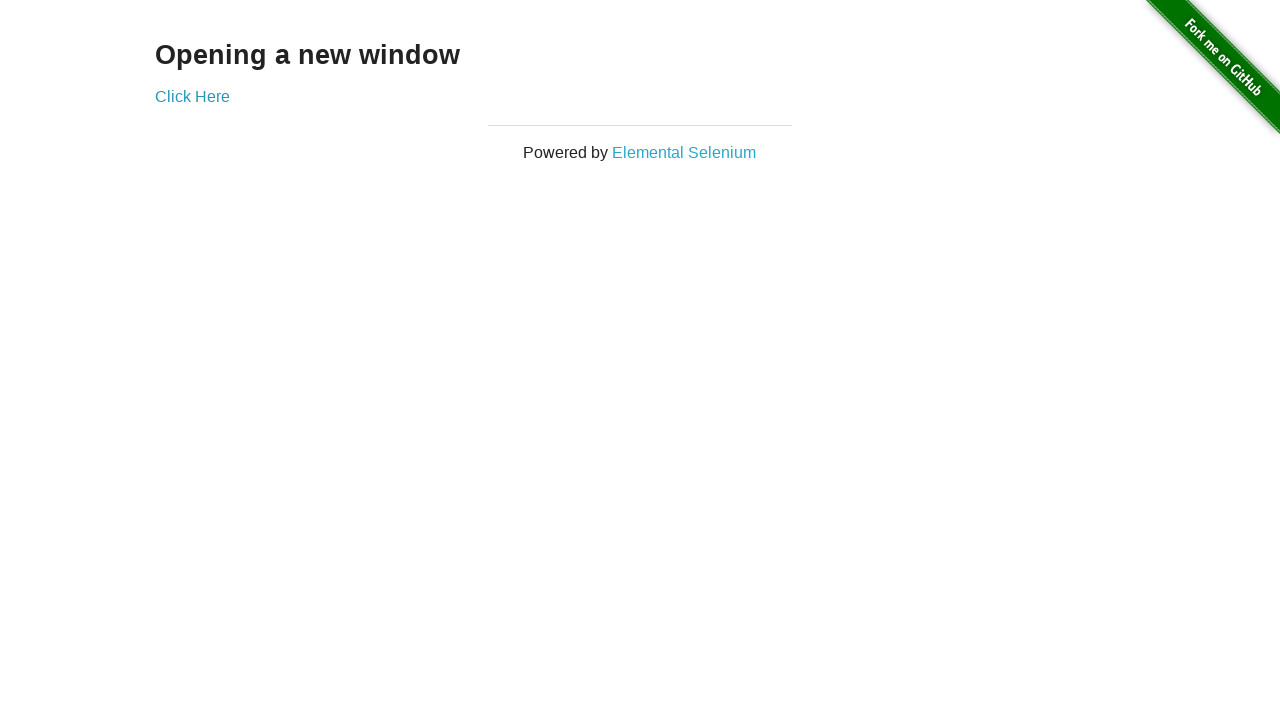

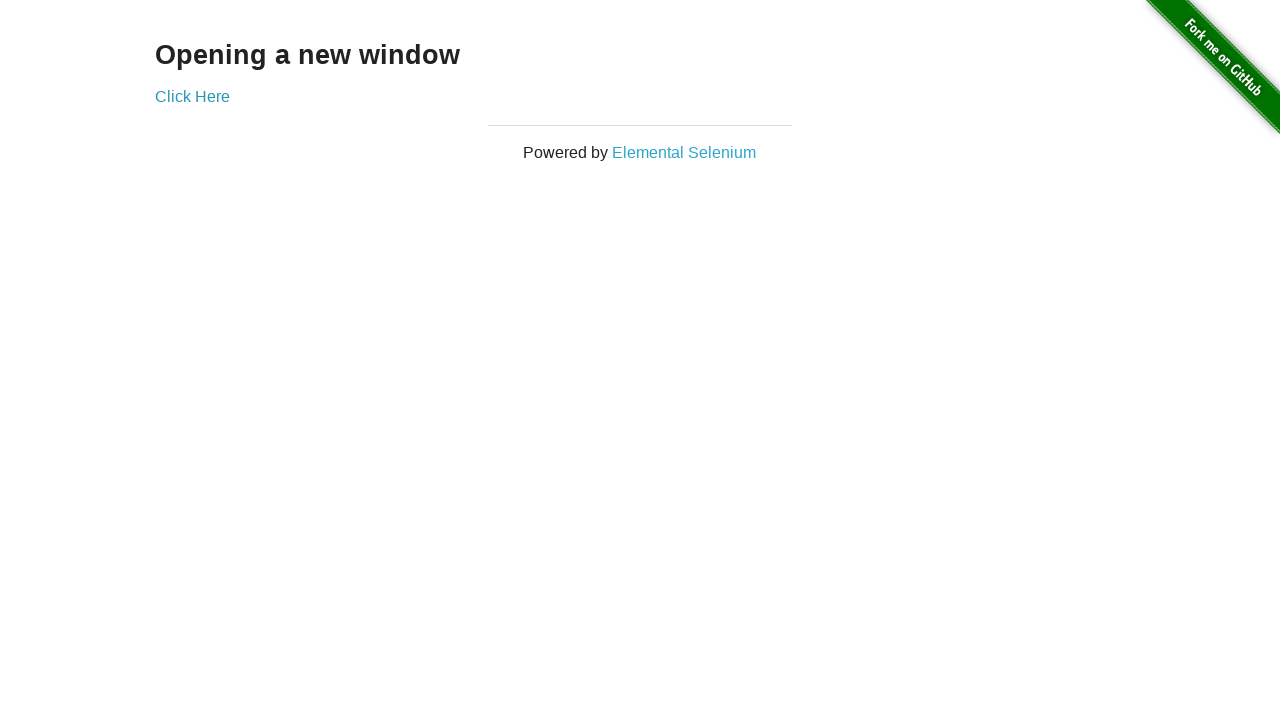